Navigates to an ArcGIS Experience map page and waits for the map content to fully load by waiting for network idle state.

Starting URL: https://experience.arcgis.com/experience/0d553dfc6c60487cb1f4d20b5366ee0b/page/Map-Page/

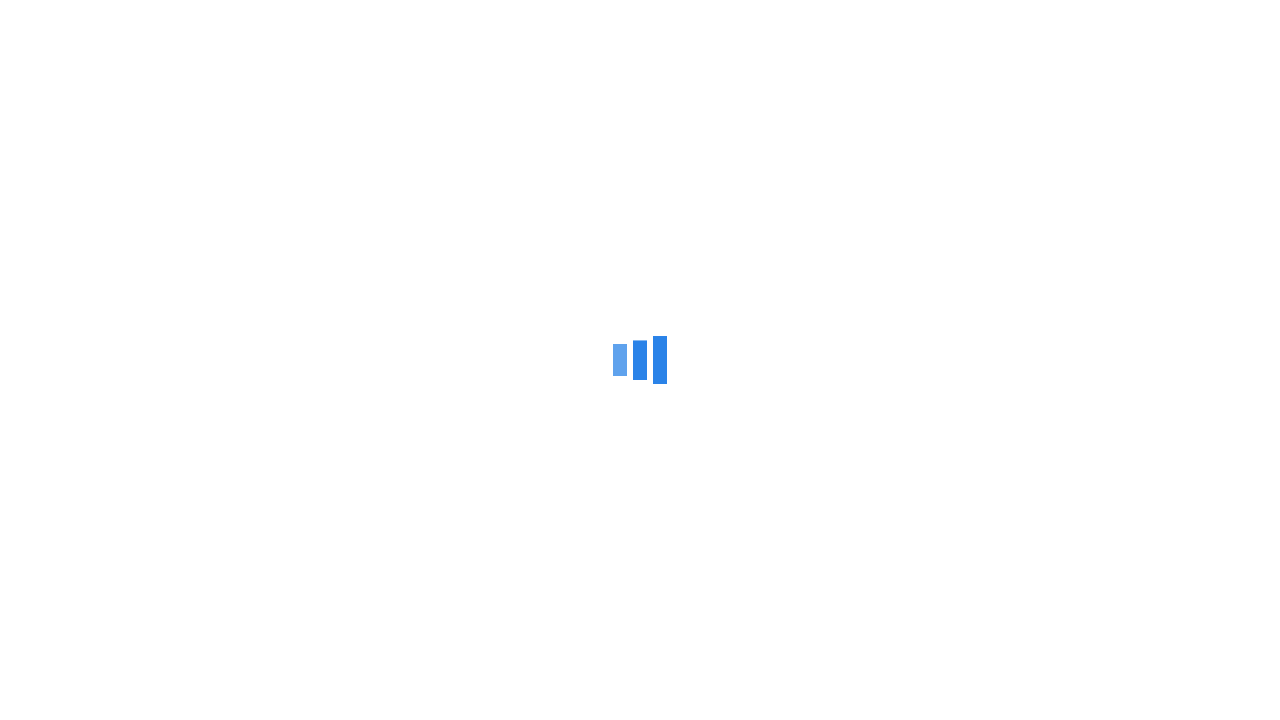

Waited for network idle state - ArcGIS Experience map page and content fully loaded
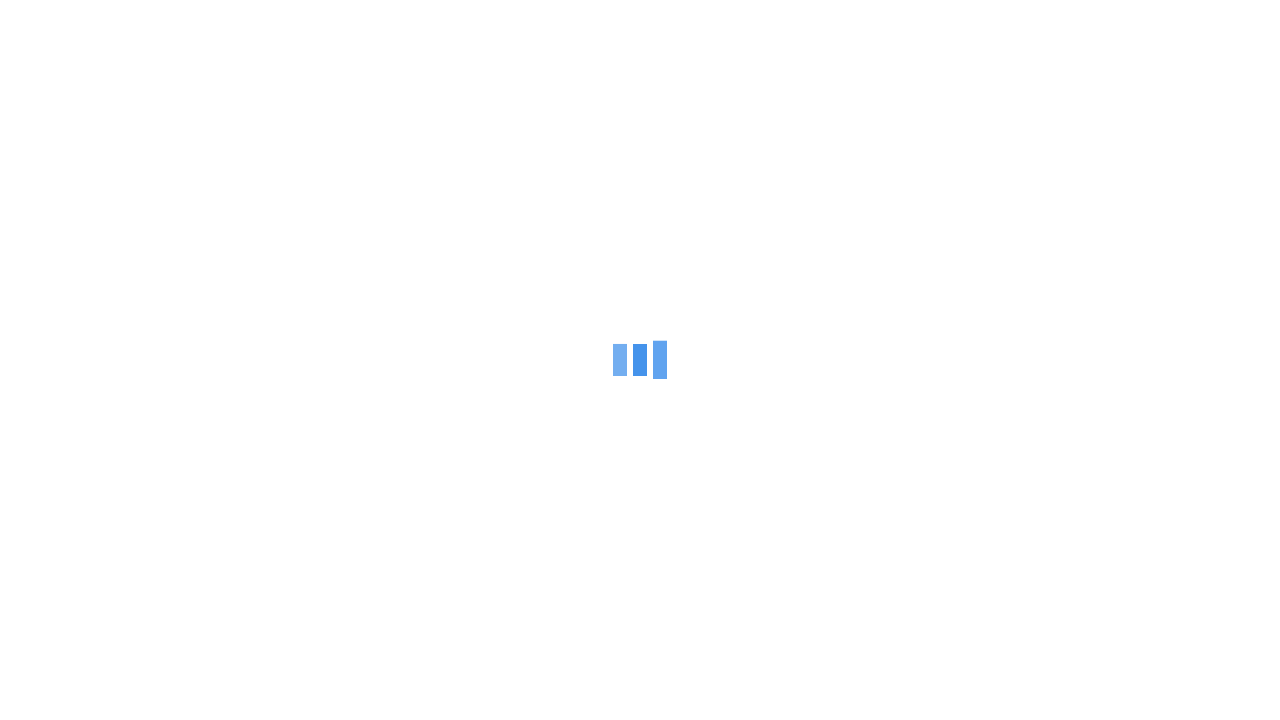

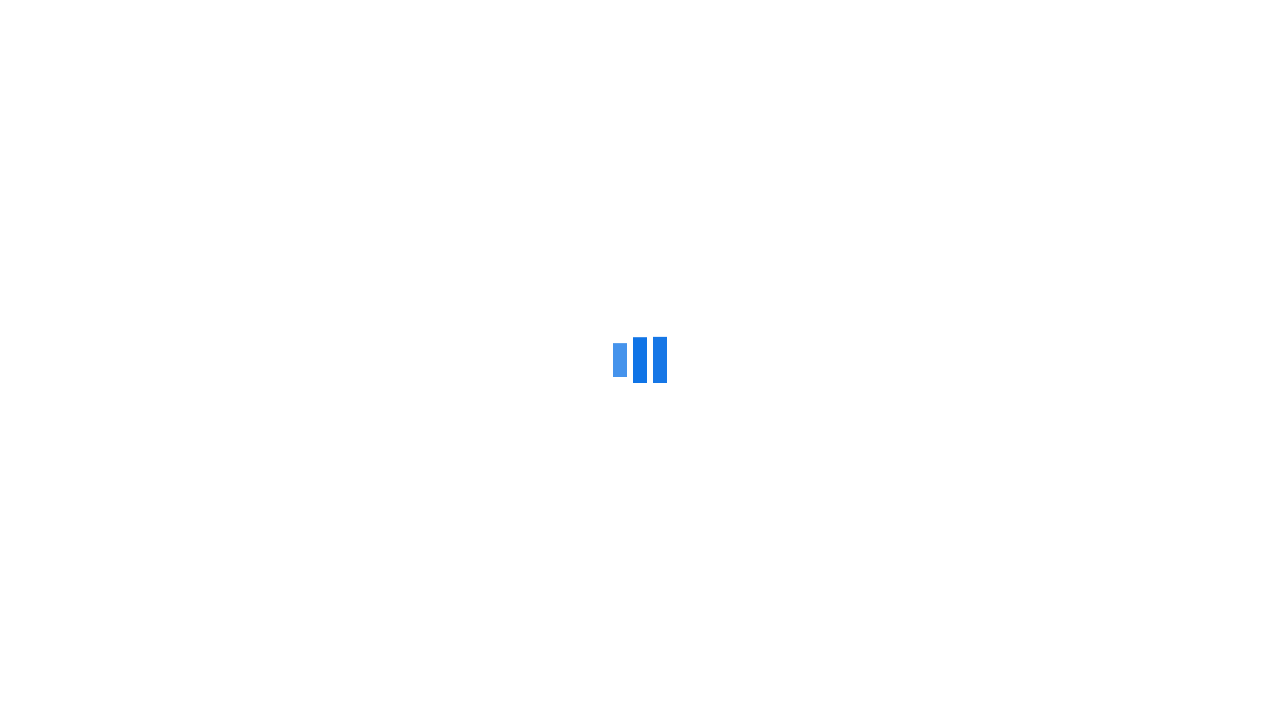